Navigates to a form page and clicks on the navbar brand link to return to the homepage

Starting URL: https://formy-project.herokuapp.com/form

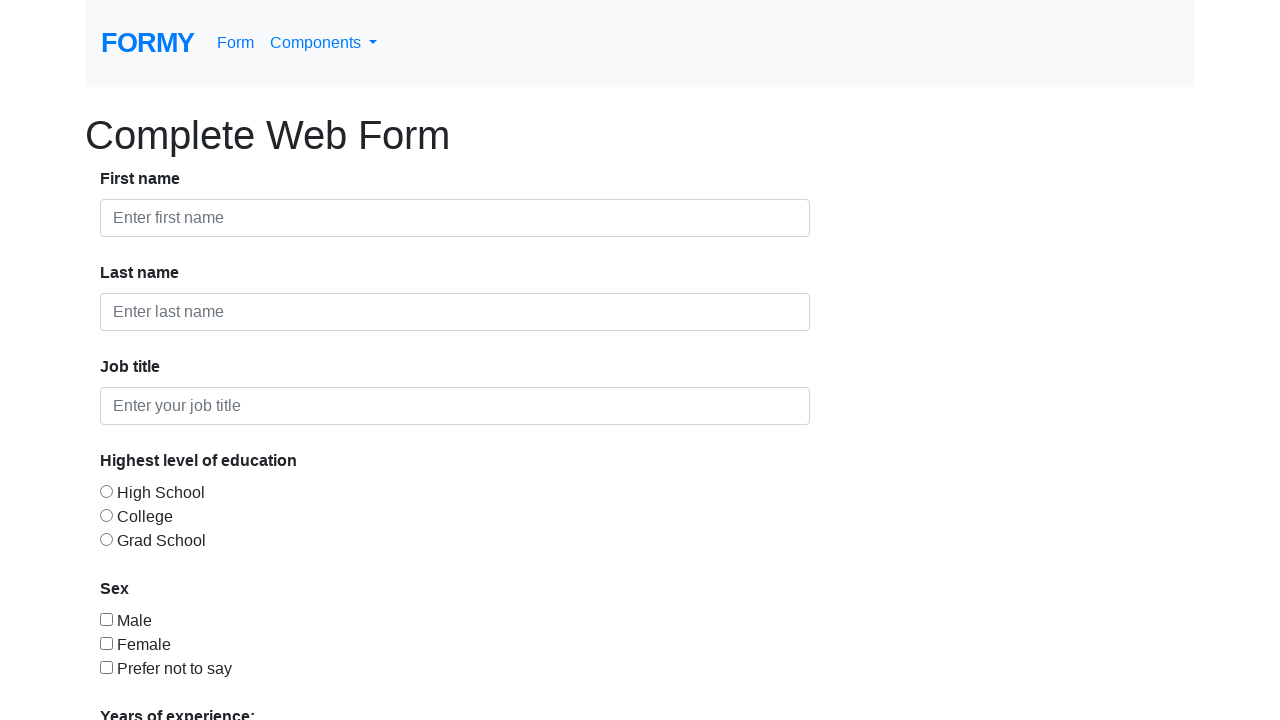

Clicked navbar brand link to return to homepage at (148, 43) on .navbar-brand
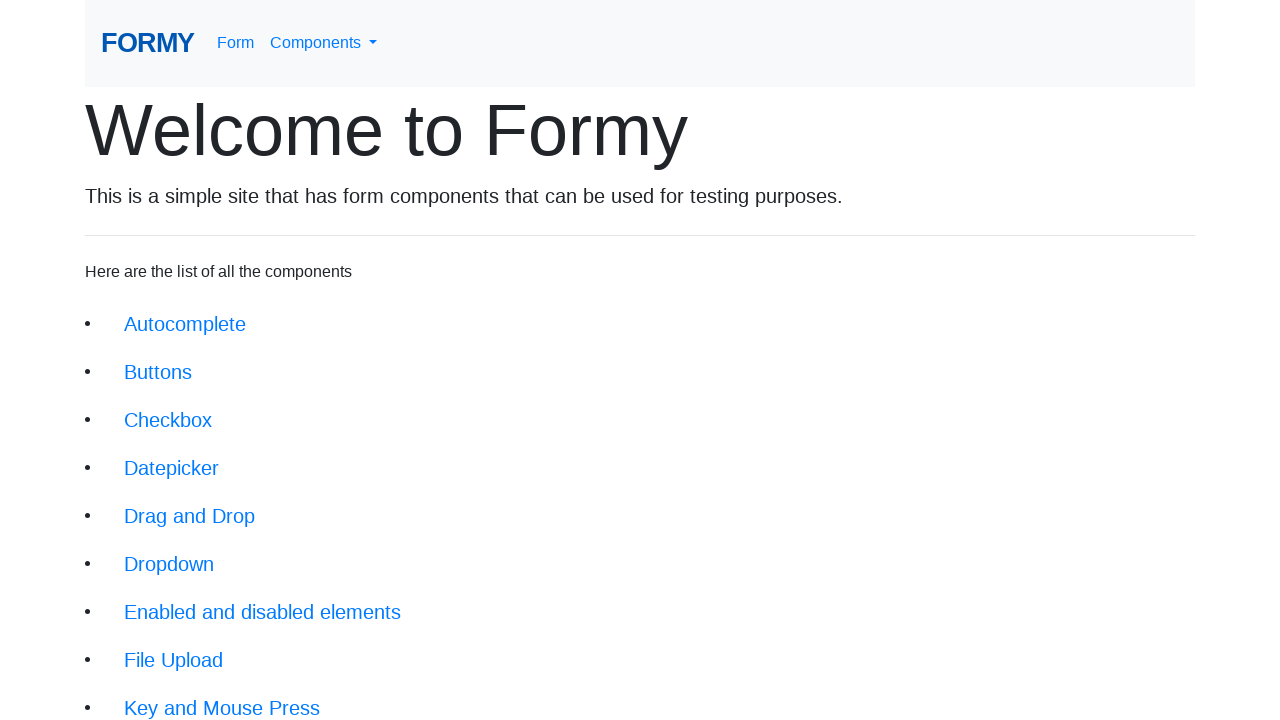

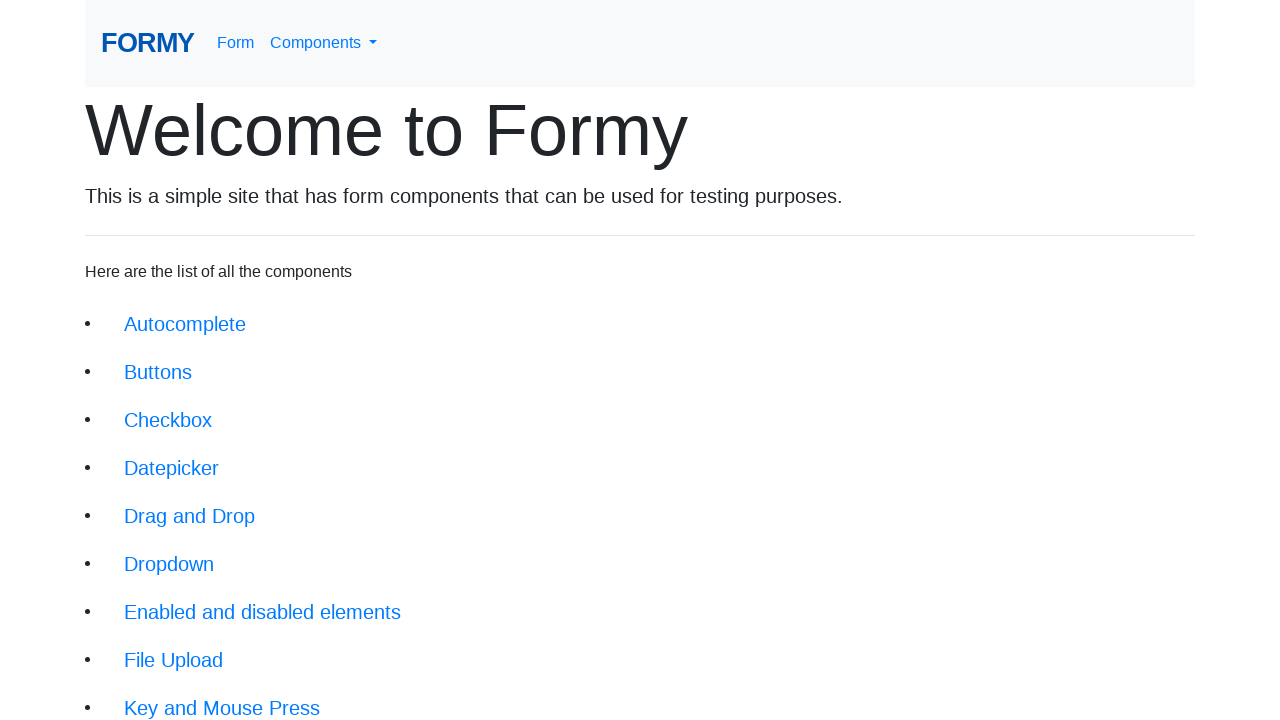